Tests that the main section and footer become visible after adding the first todo item

Starting URL: https://demo.playwright.dev/todomvc

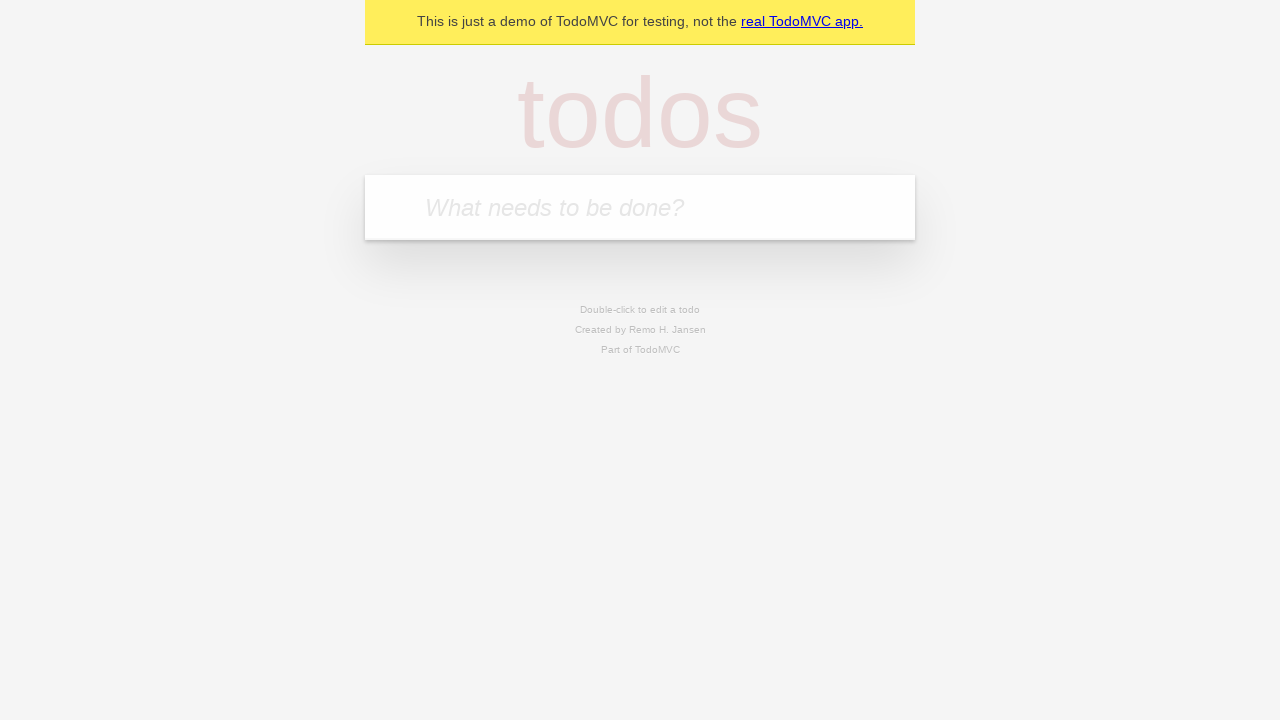

Filled new todo input with 'buy some cheese' on .new-todo
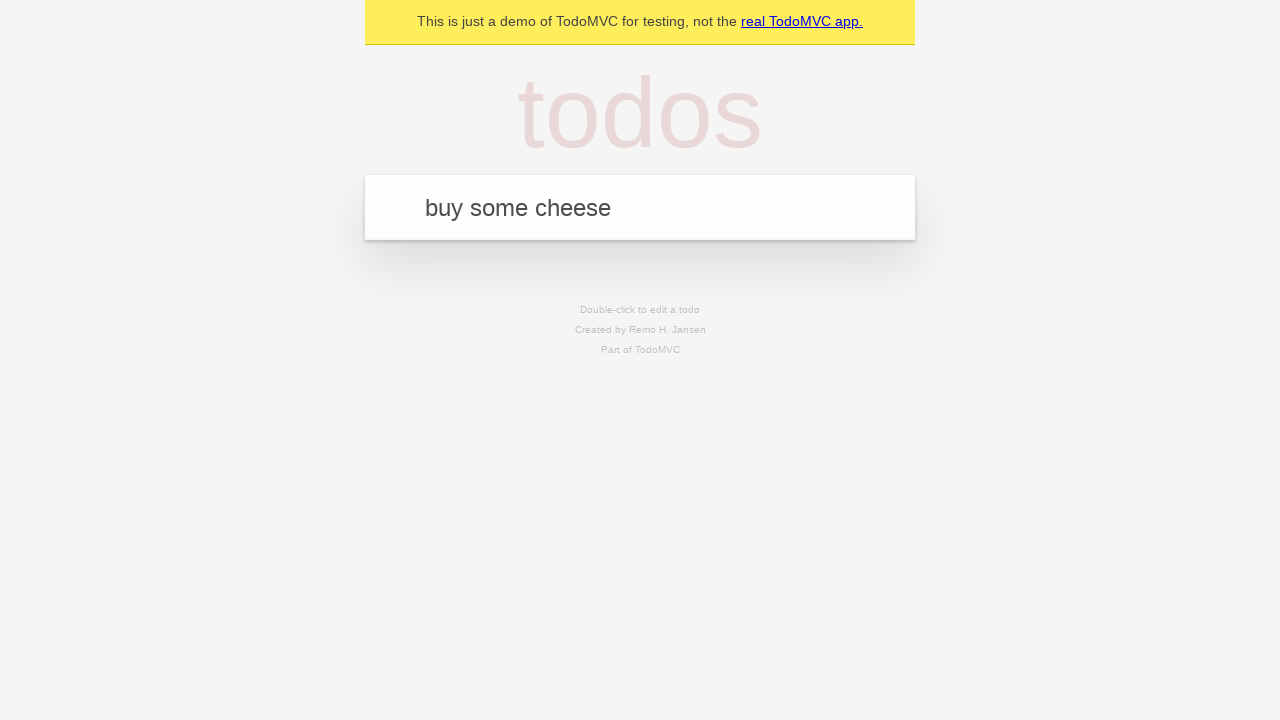

Pressed Enter to add the todo item on .new-todo
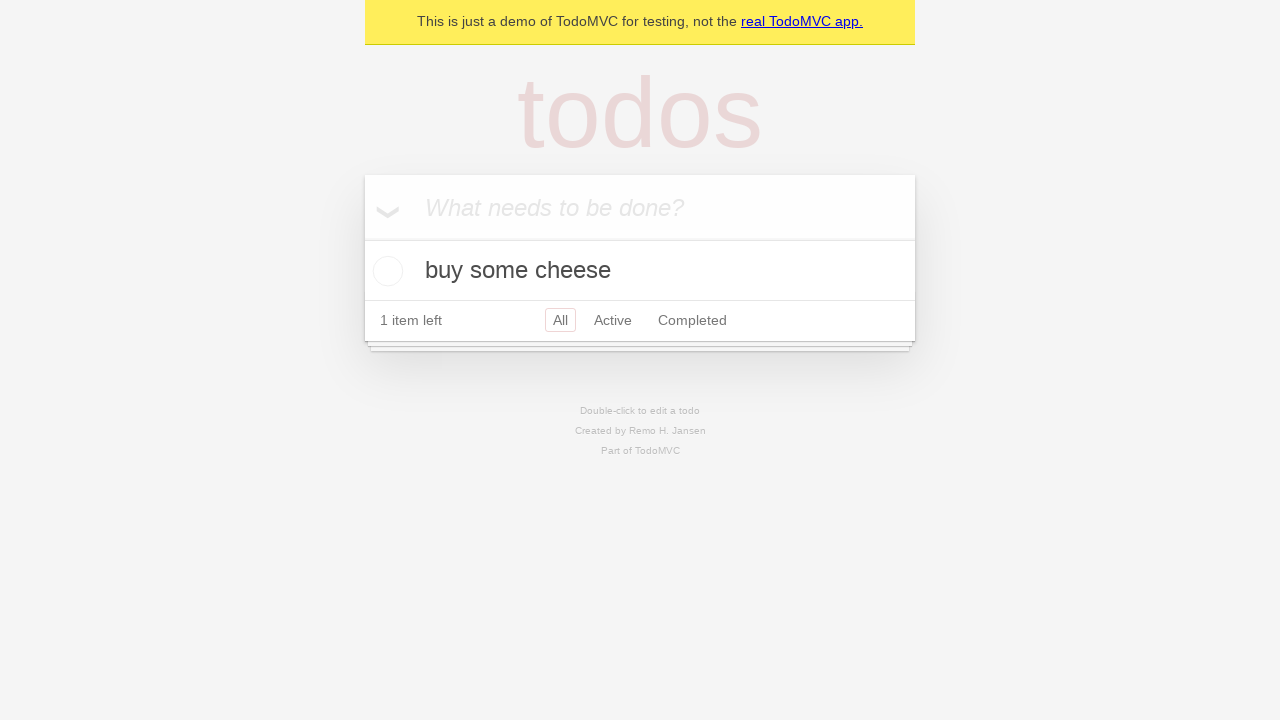

Main section (#main) became visible after adding first todo
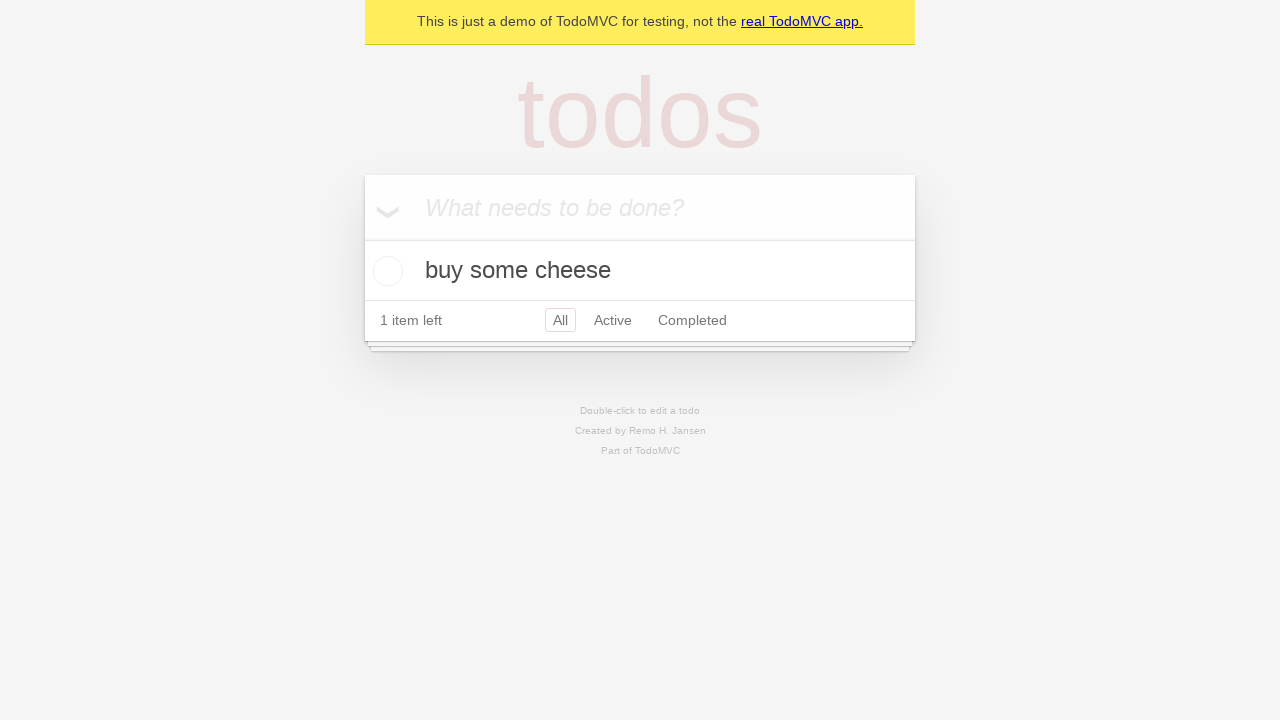

Footer section (#footer) became visible after adding first todo
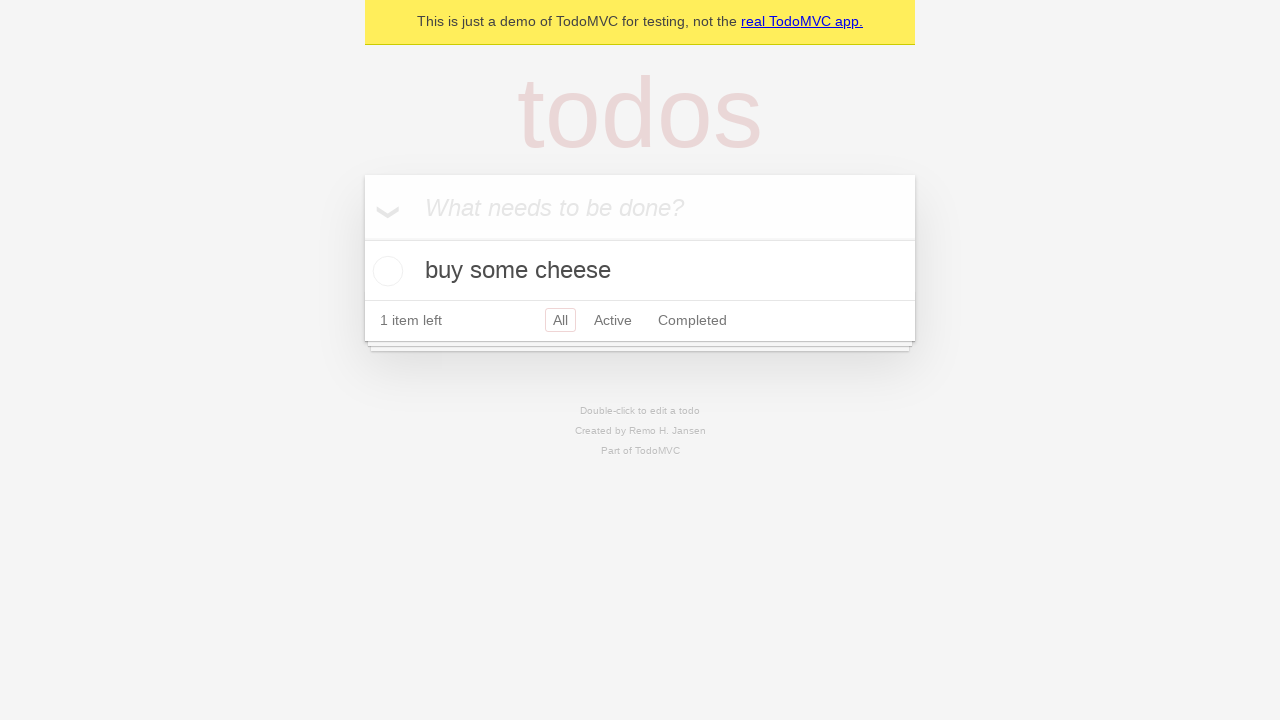

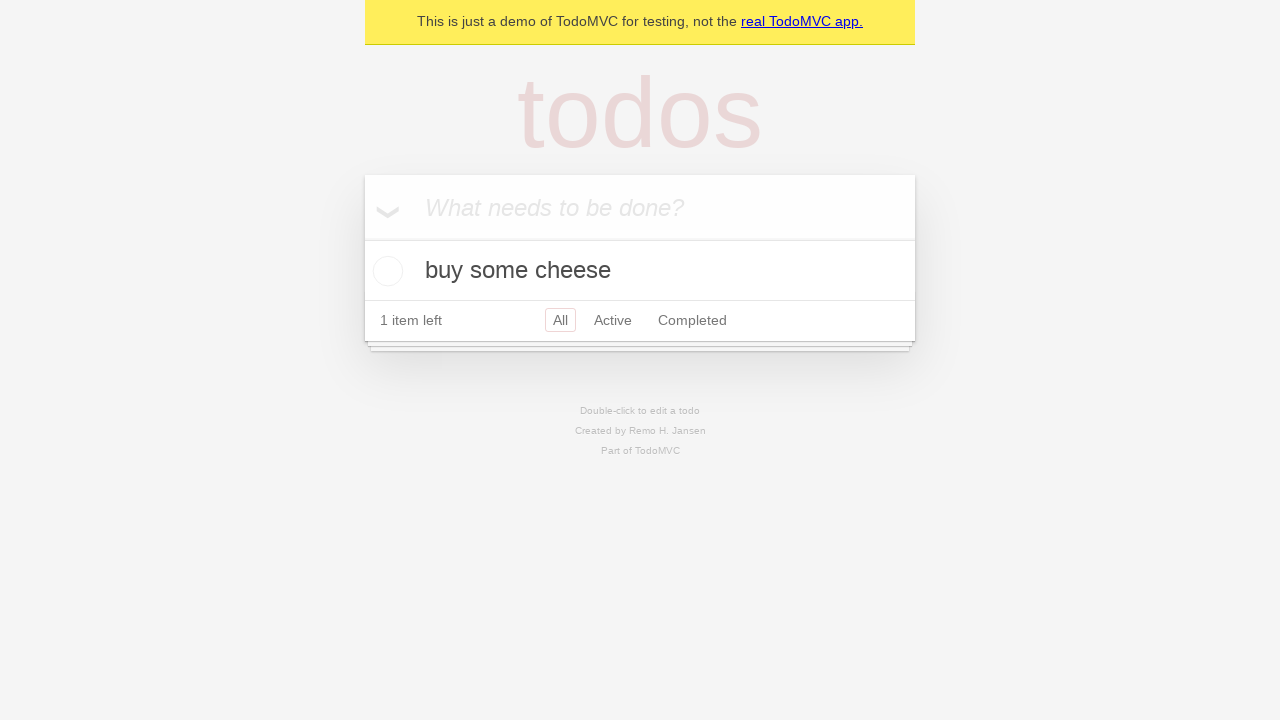